Tests dropdown selection functionality by selecting different options using various selection methods (visible text, index, and value)

Starting URL: https://www.globalsqa.com/demo-site/select-dropdown-menu/

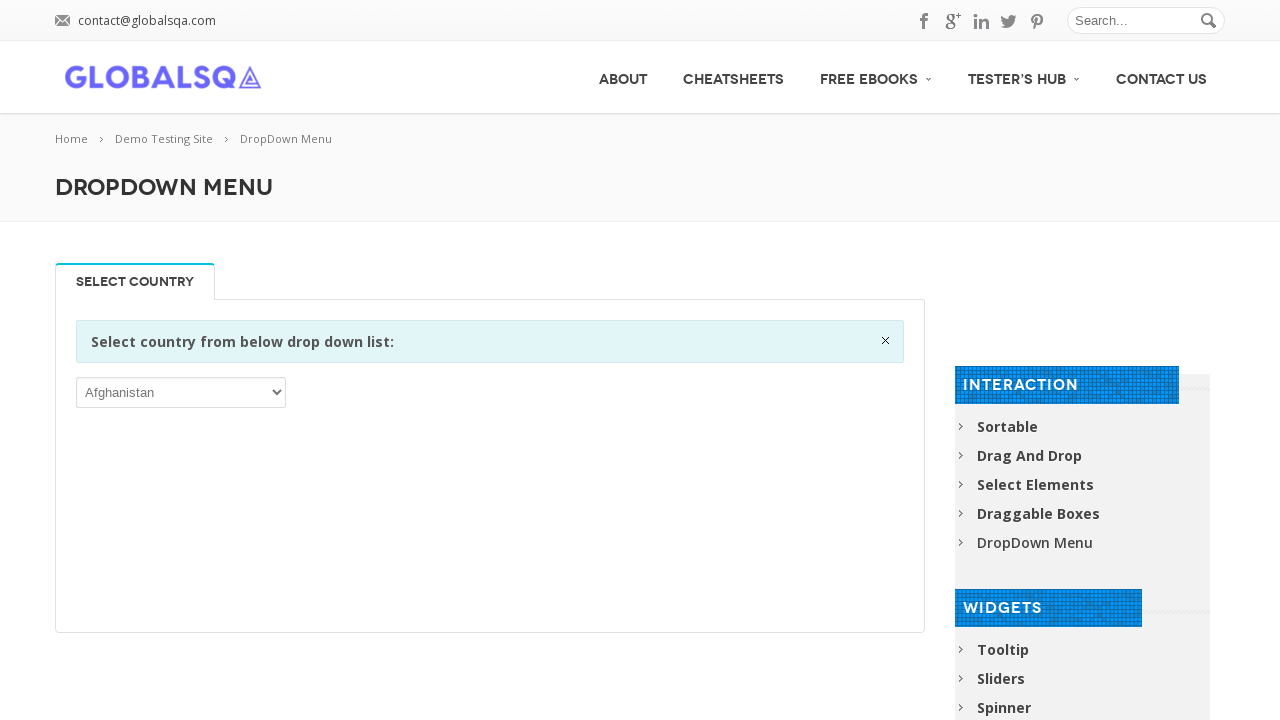

Navigated to dropdown menu demo page
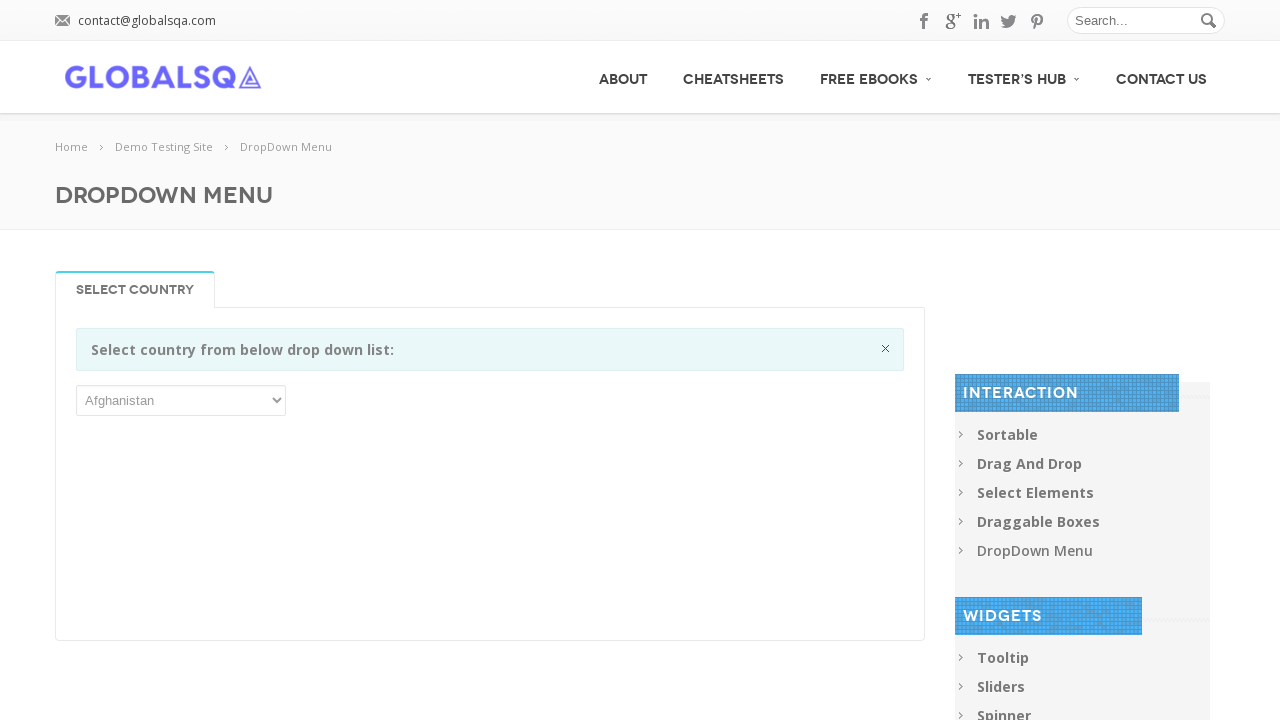

Selected Cyprus from dropdown by visible text on select
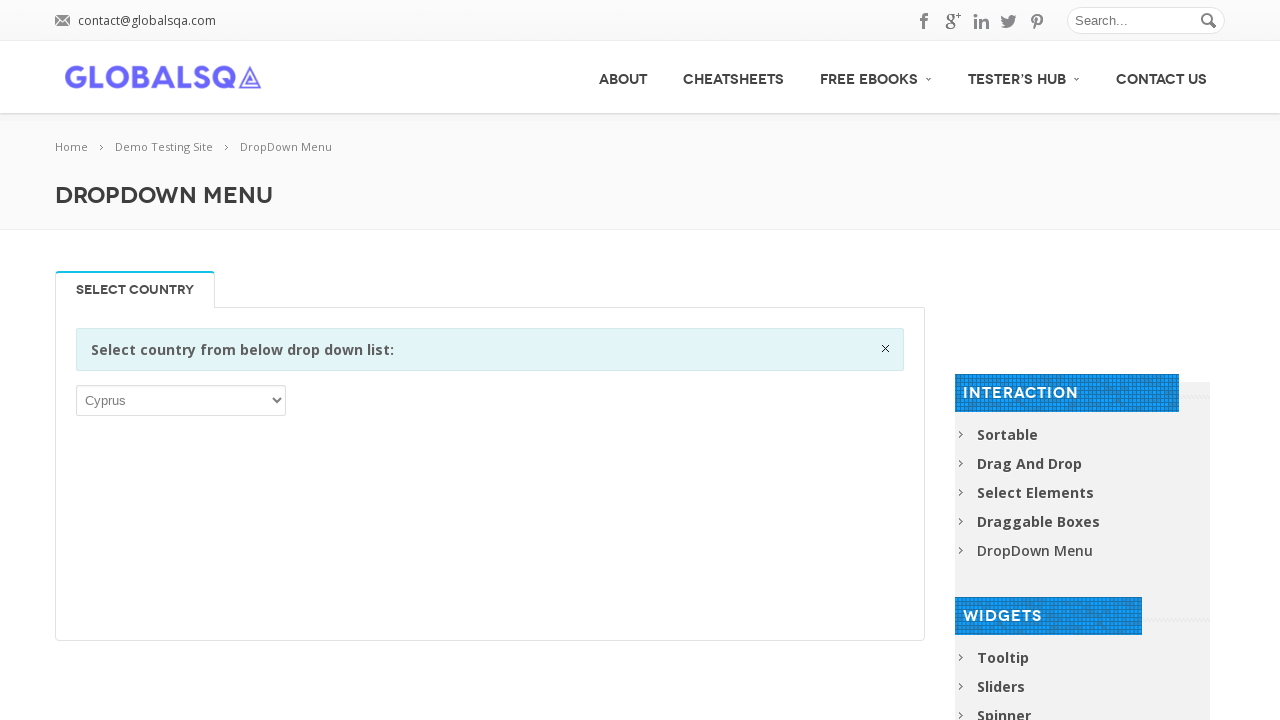

Selected Algeria from dropdown by index 3 on select
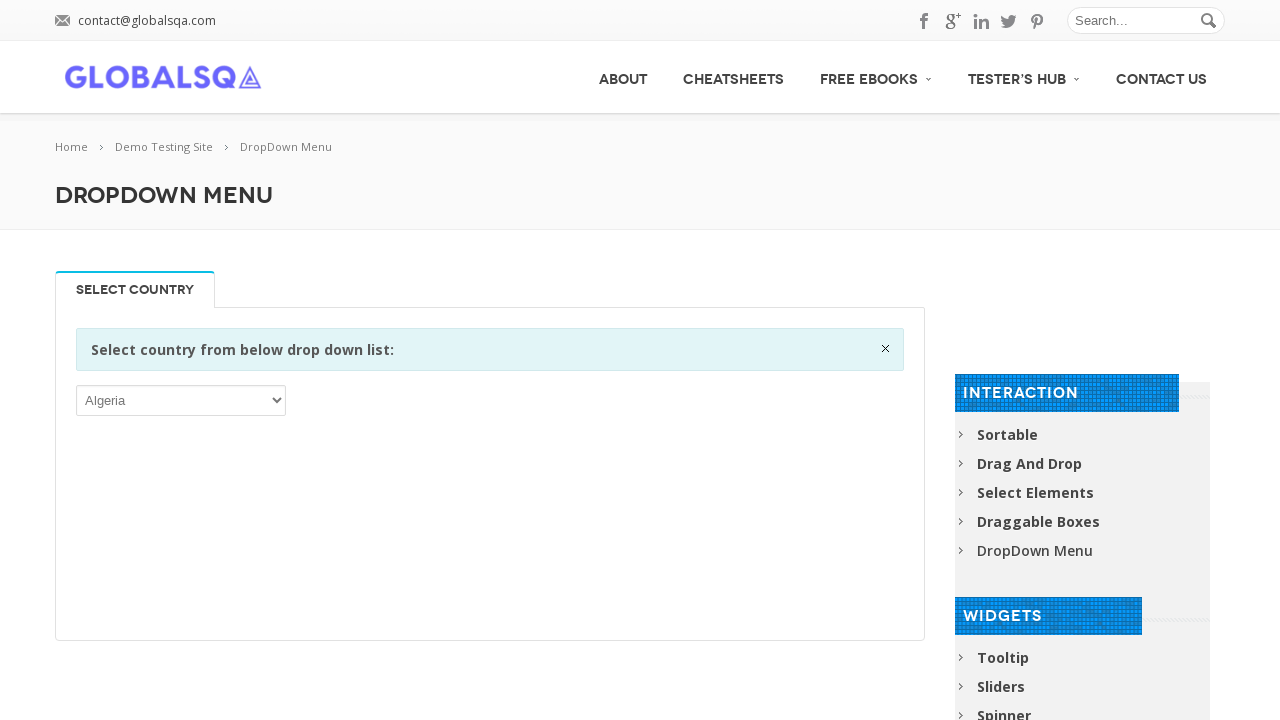

Selected Bangladesh from dropdown by value 'BGD' on select
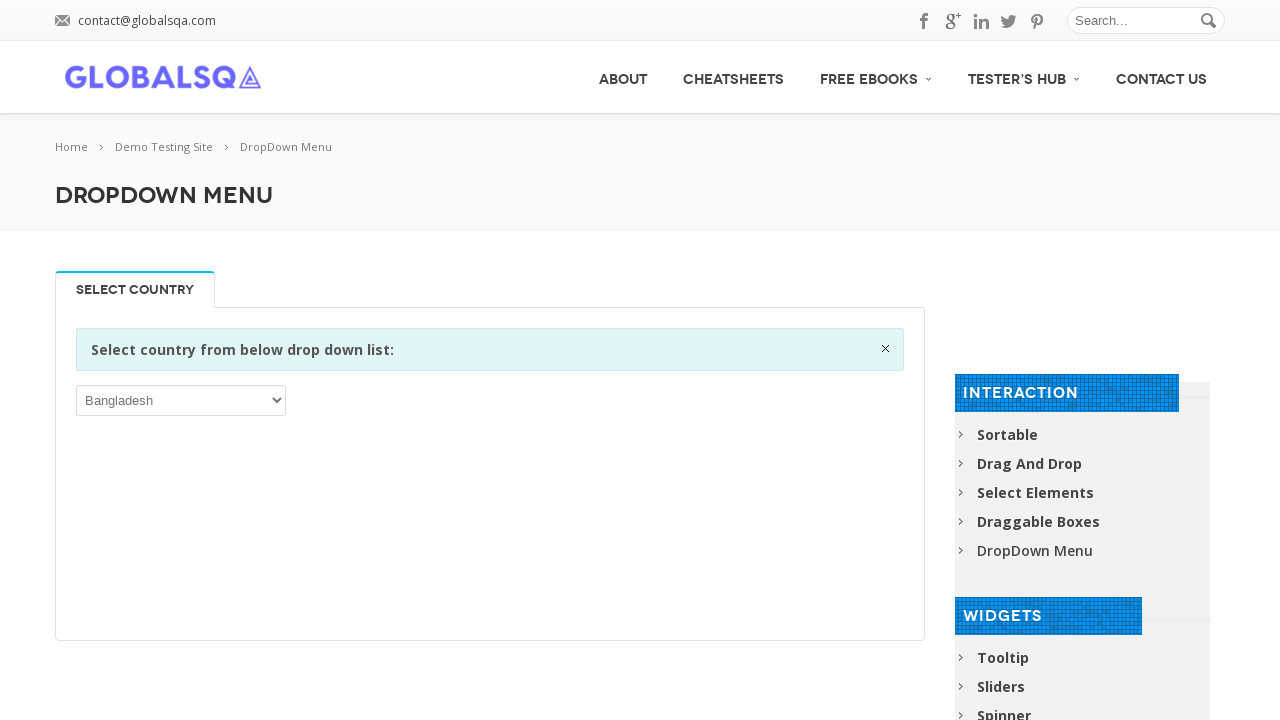

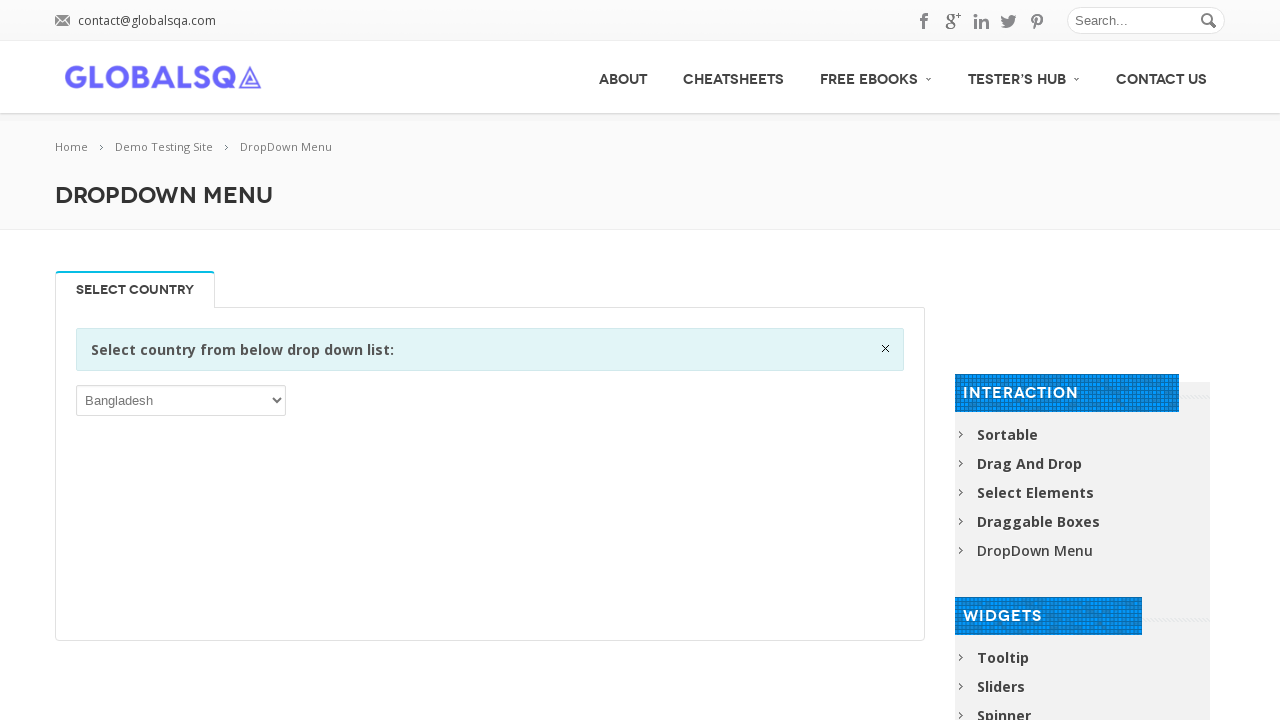